Tests browser window switching functionality by opening a new window through a link click and switching between parent and child windows

Starting URL: https://the-internet.herokuapp.com/windows

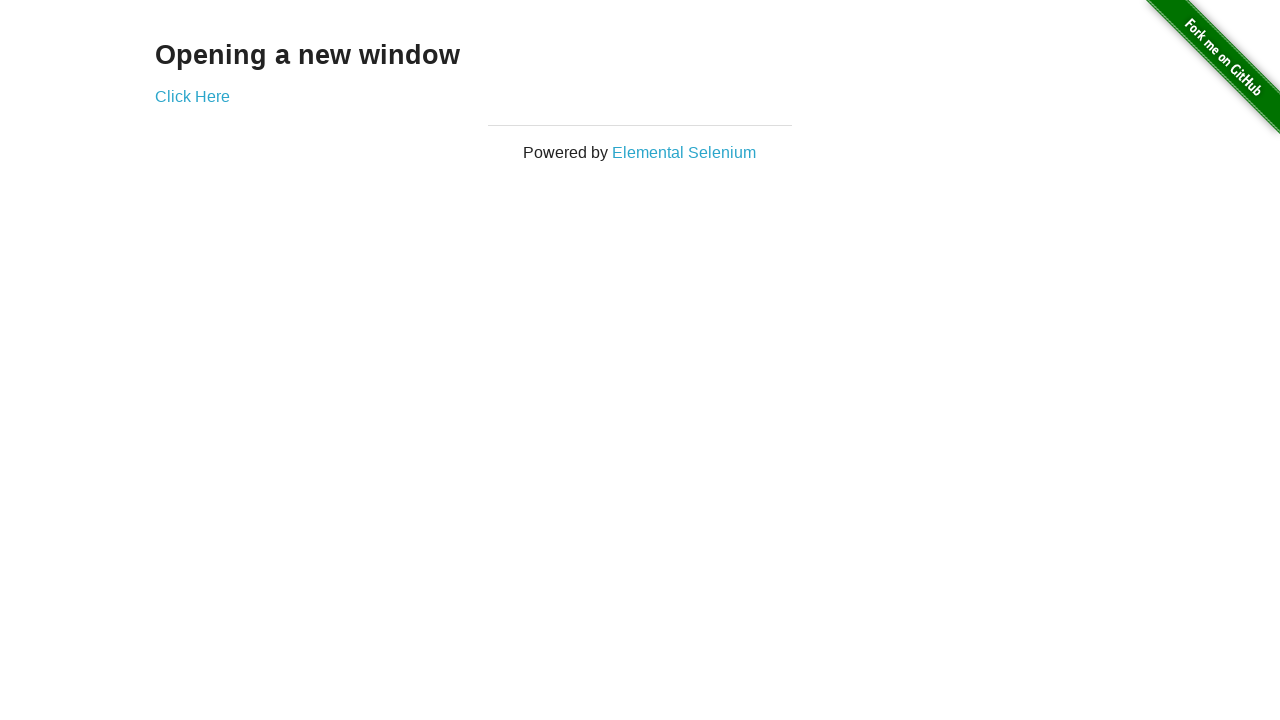

Stored parent window reference
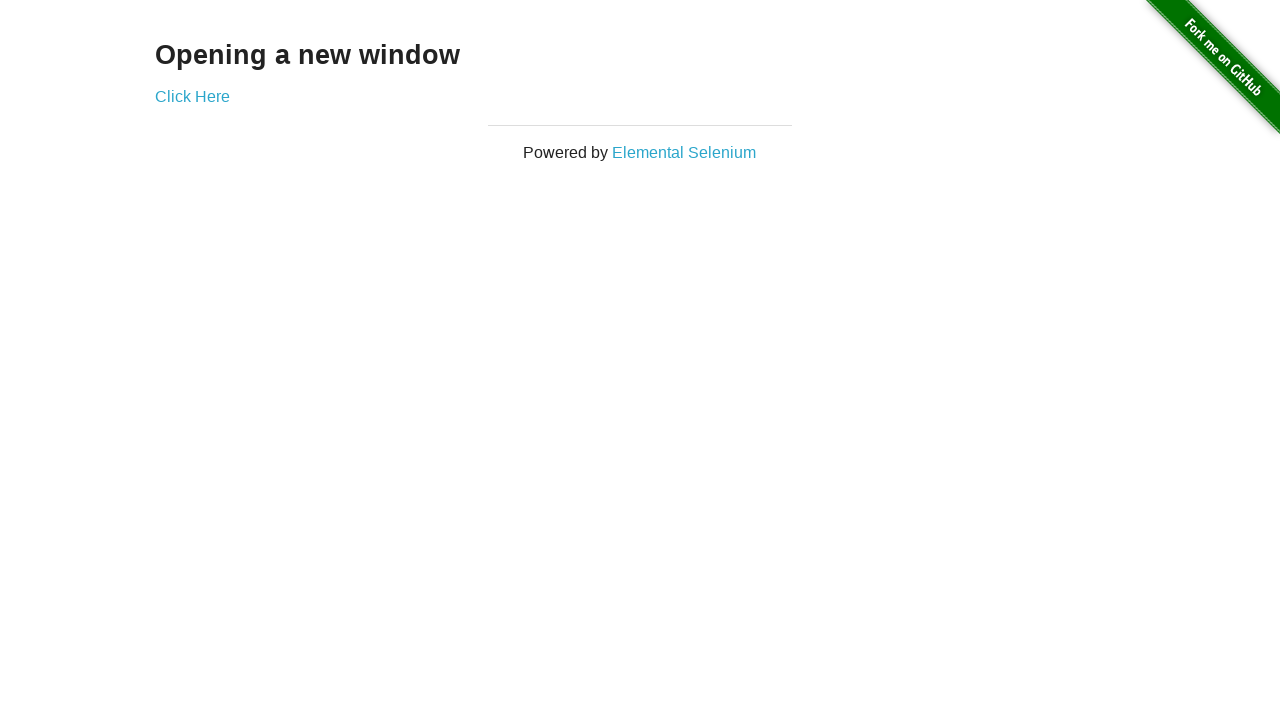

Clicked 'Click Here' link to open new window at (192, 96) on text=Click Here
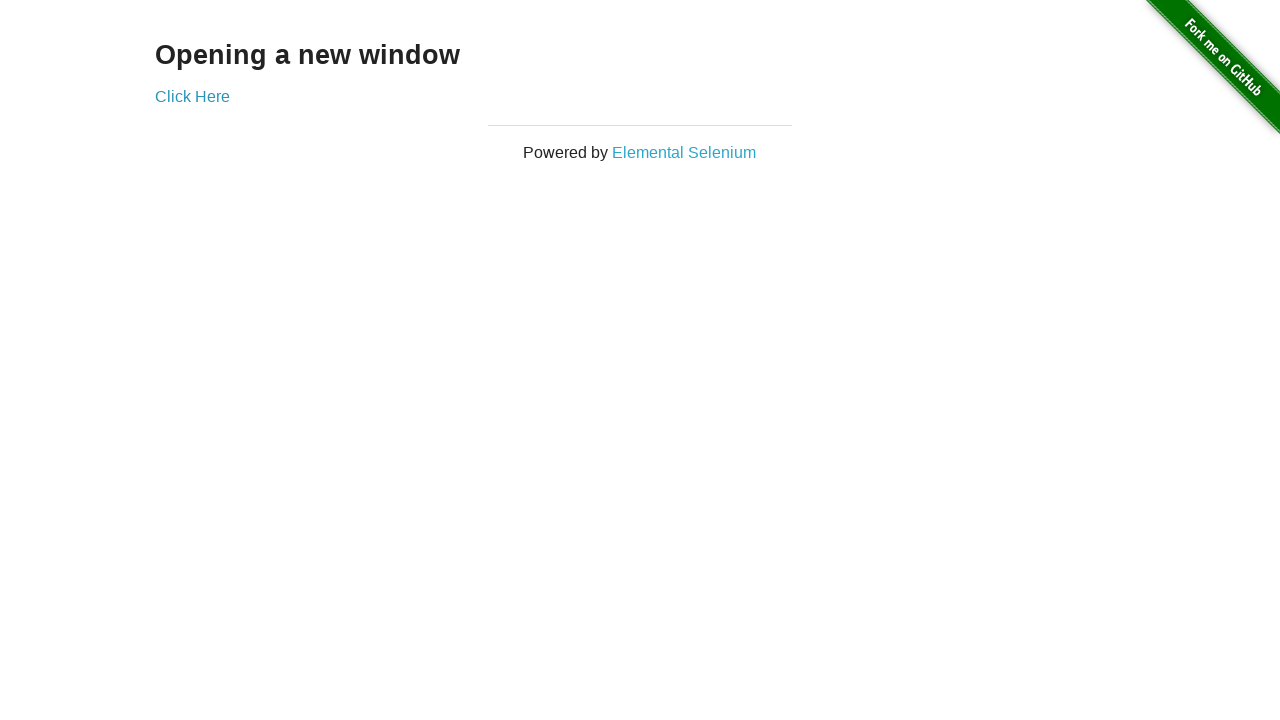

Child window opened and captured
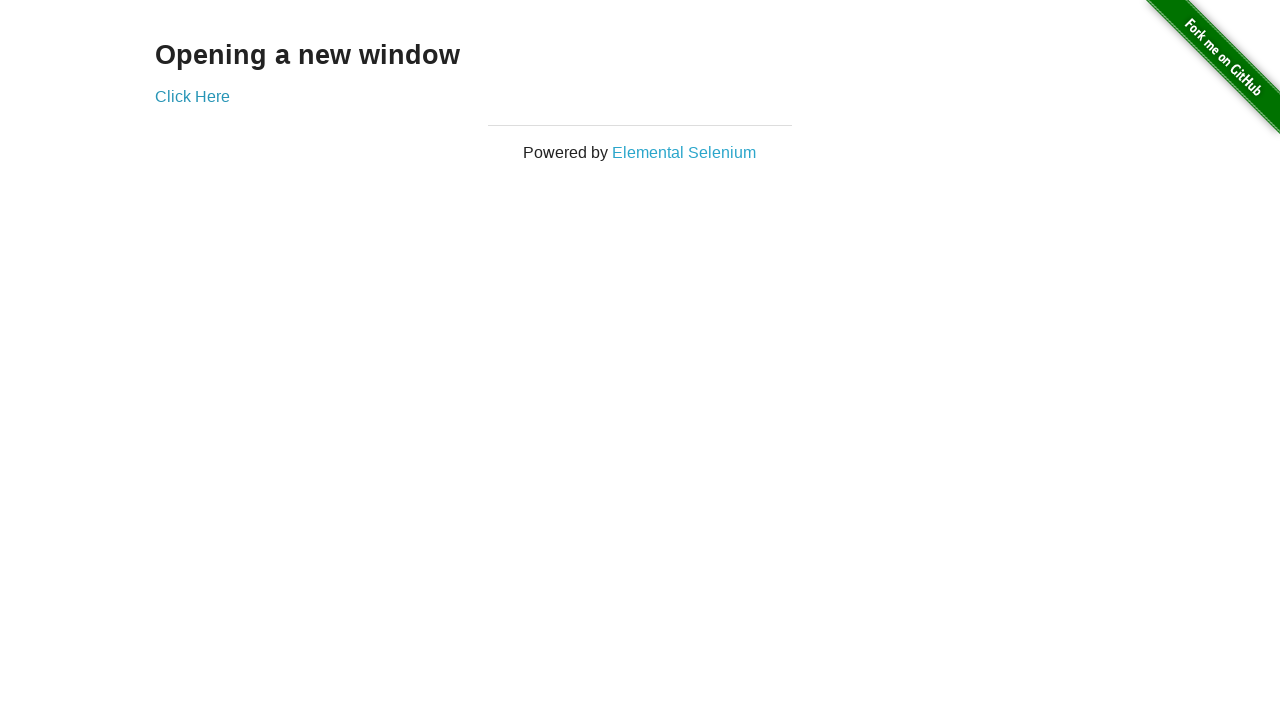

Child window fully loaded
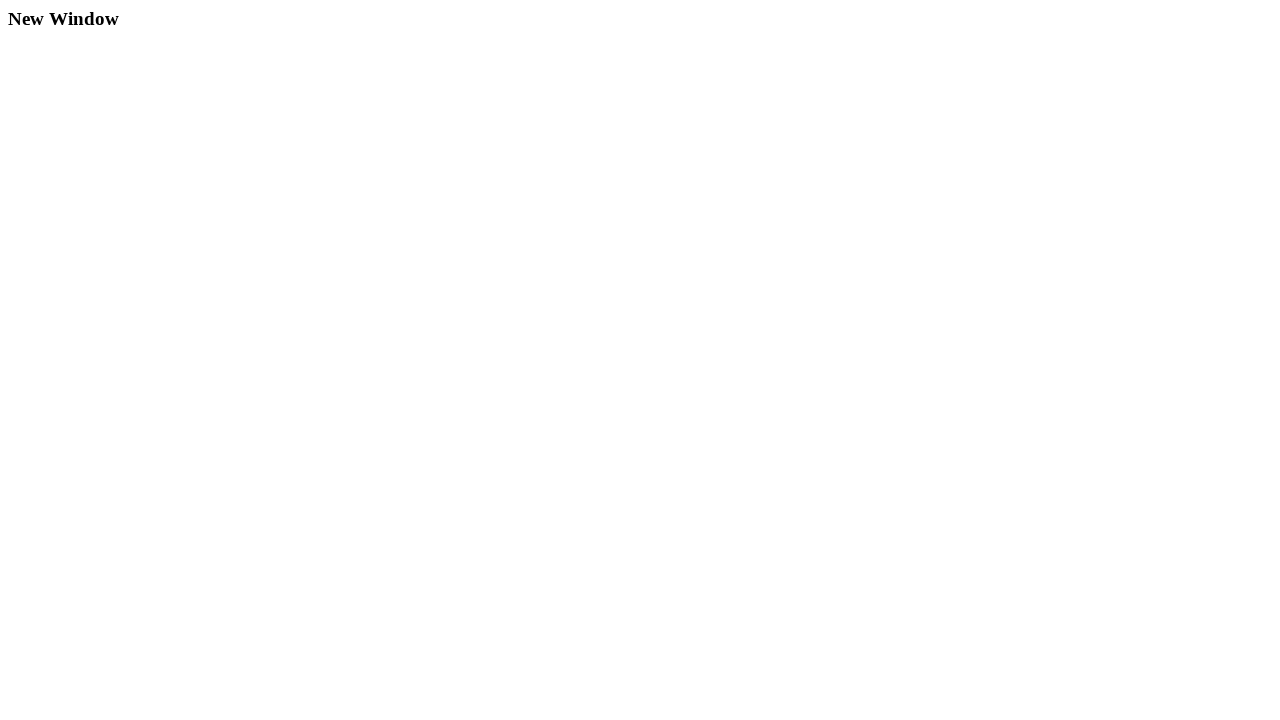

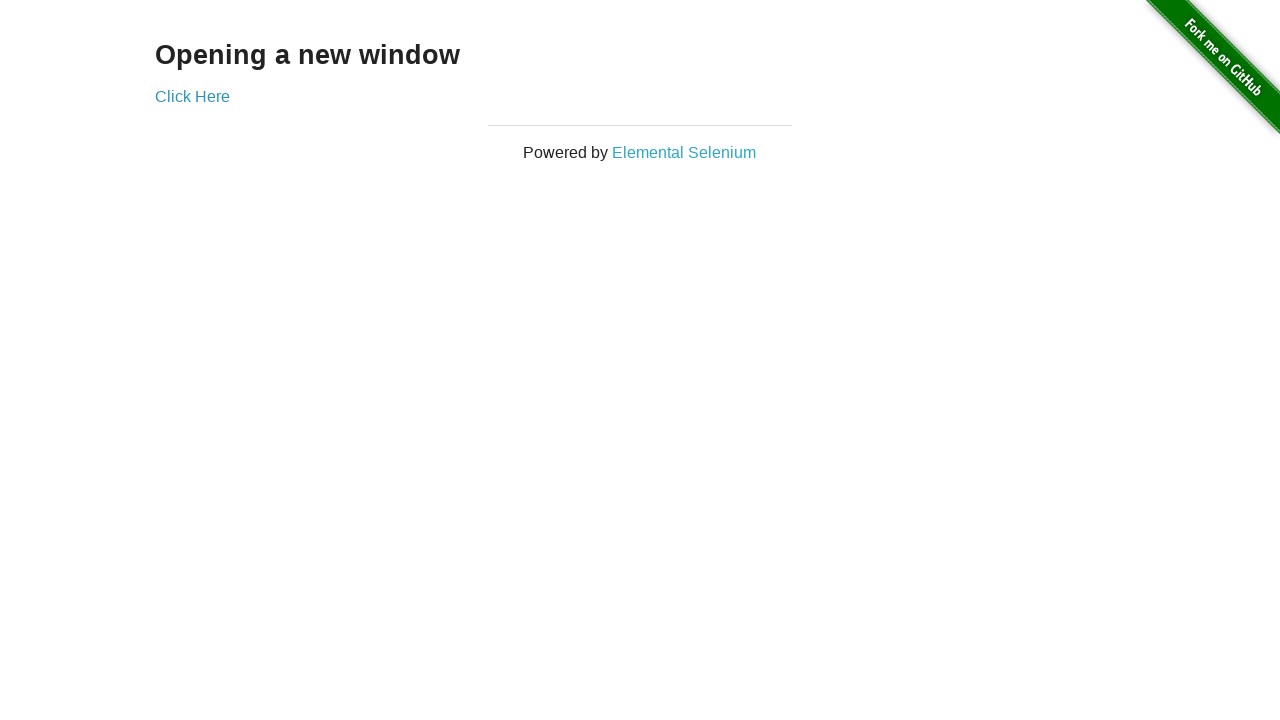